Tests descending order sorting on a data table with attributes by clicking the dues column header twice and verifying the values are sorted in descending order

Starting URL: http://the-internet.herokuapp.com/tables

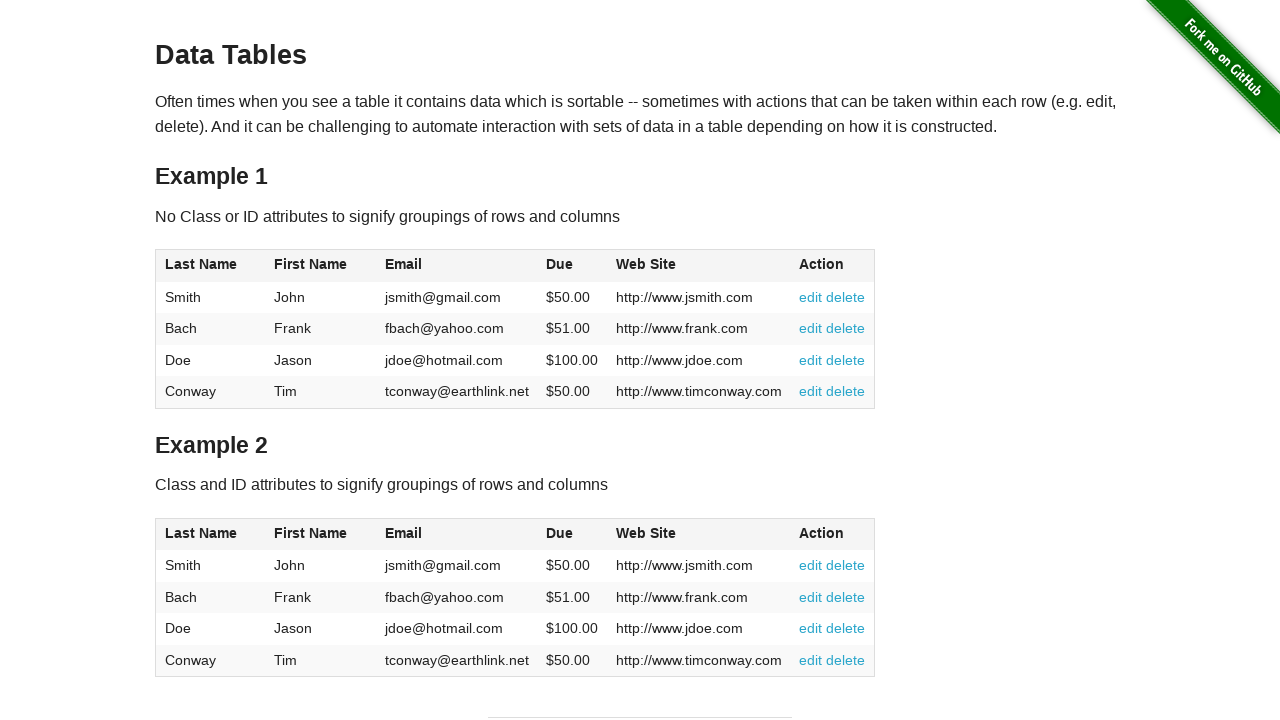

Clicked dues column header first time at (560, 533) on #table2 thead .dues
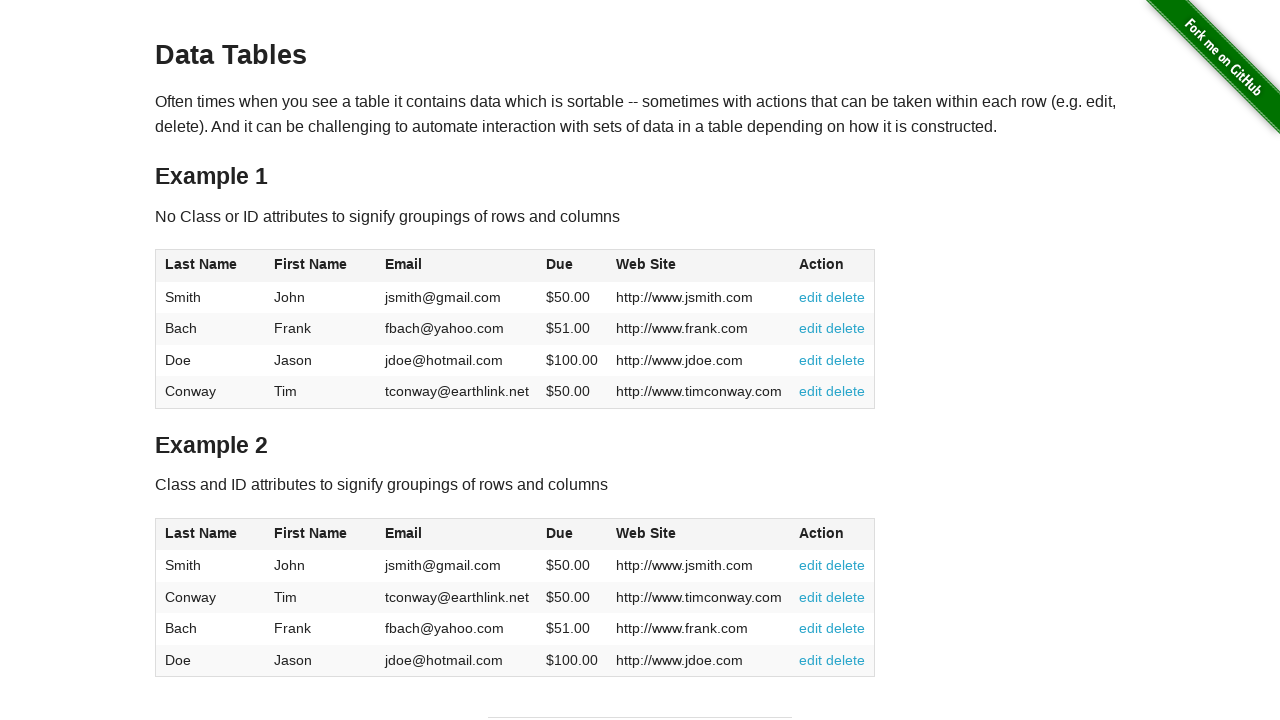

Clicked dues column header second time to sort in descending order at (560, 533) on #table2 thead .dues
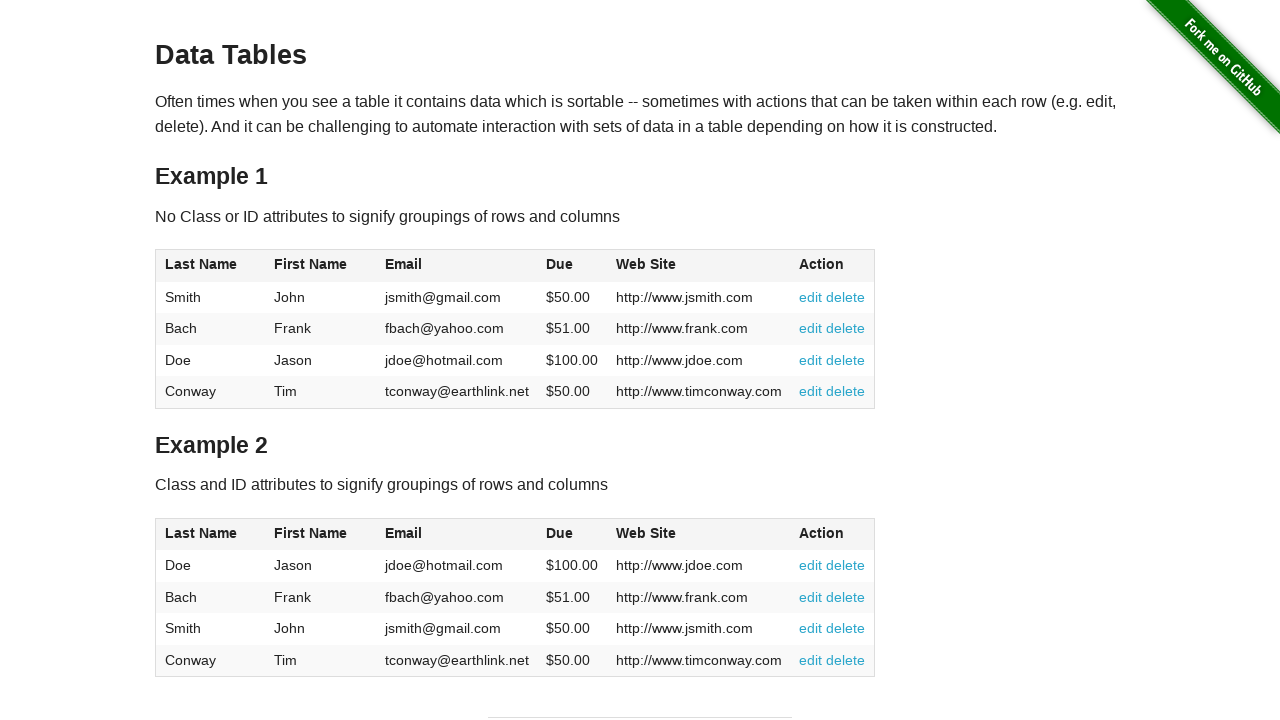

Table data loaded and dues column is now sorted in descending order
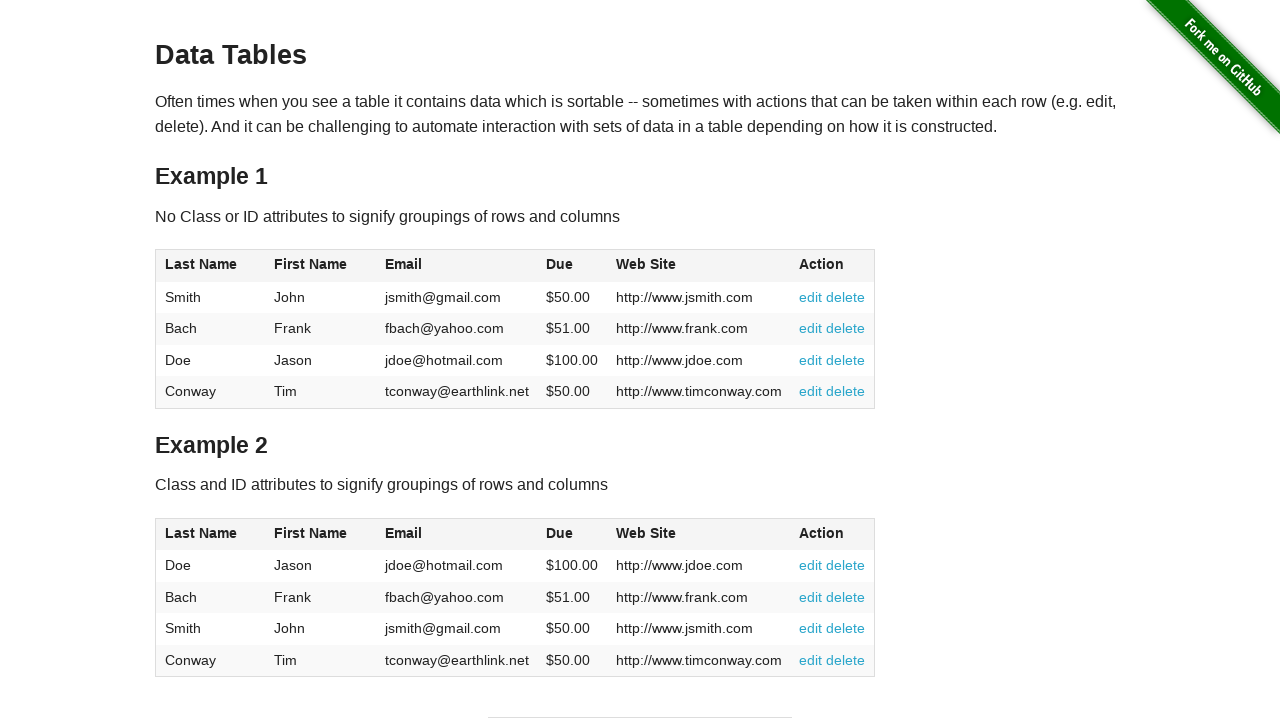

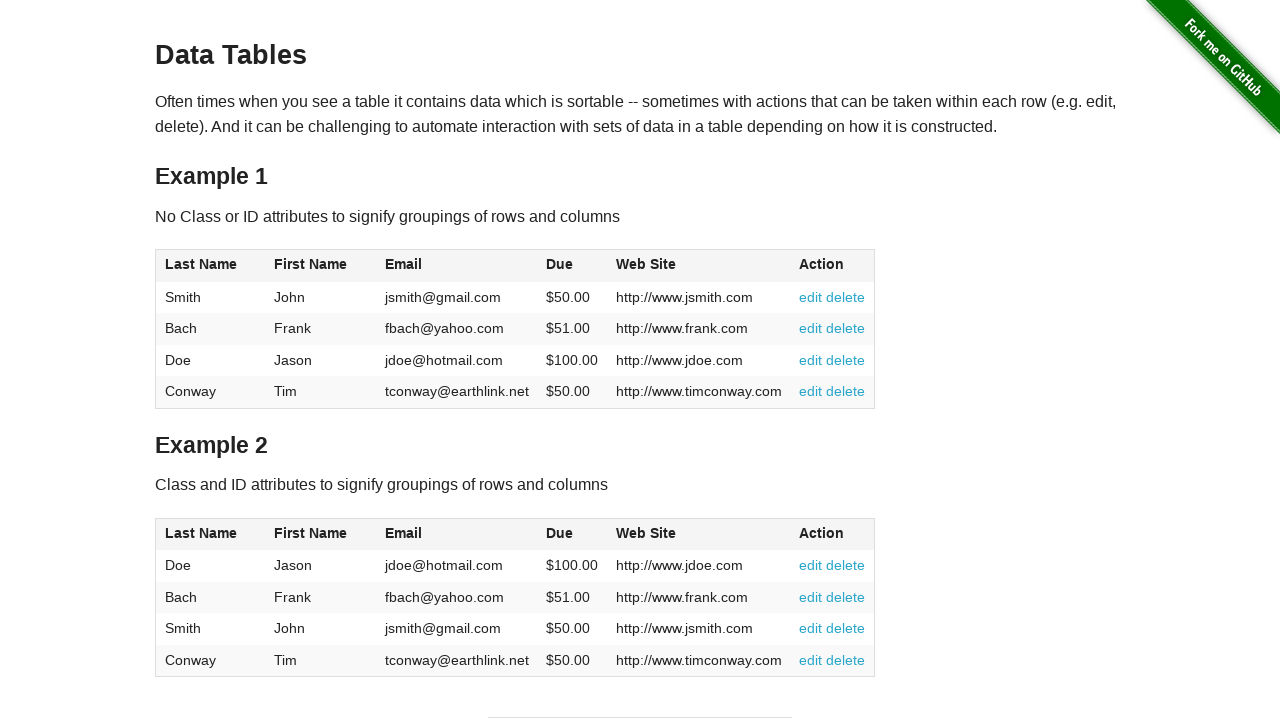